Navigates to the ParaBank homepage and clicks the "About Us" link to verify the page title displays correctly

Starting URL: https://parabank.parasoft.com/parabank/index.htm

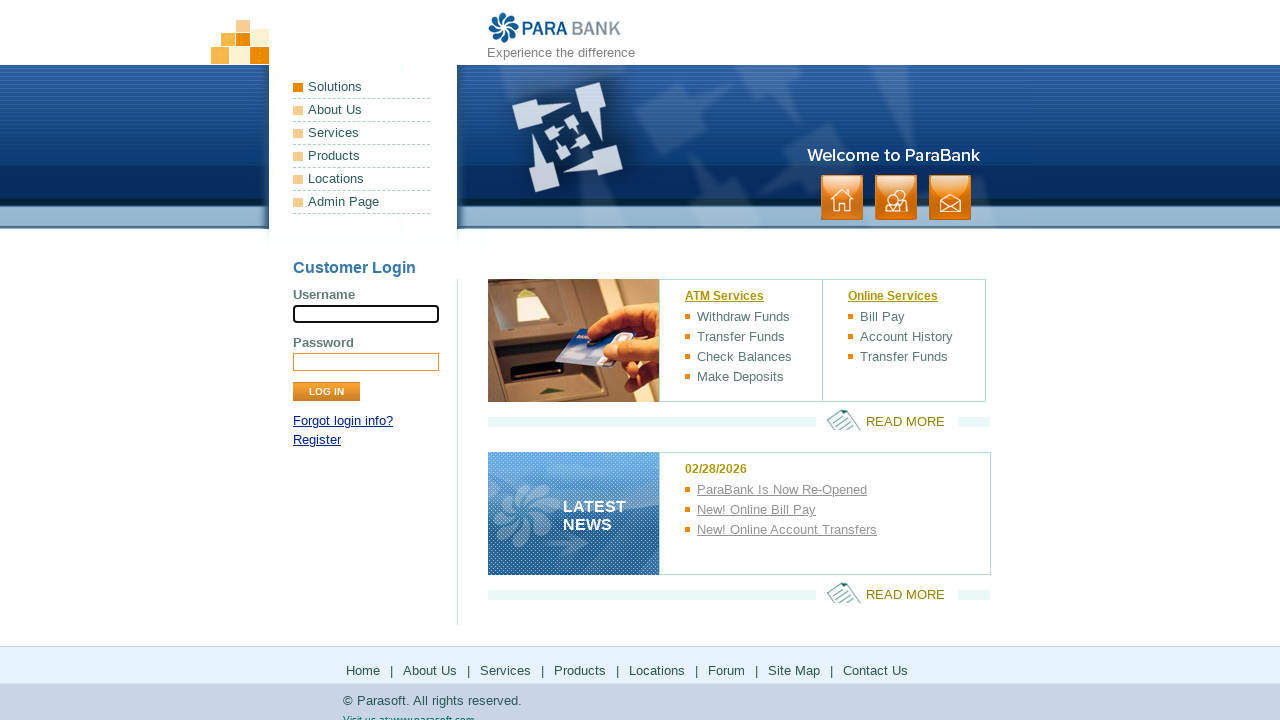

Clicked the 'About Us' link at (362, 110) on a:has-text('About Us')
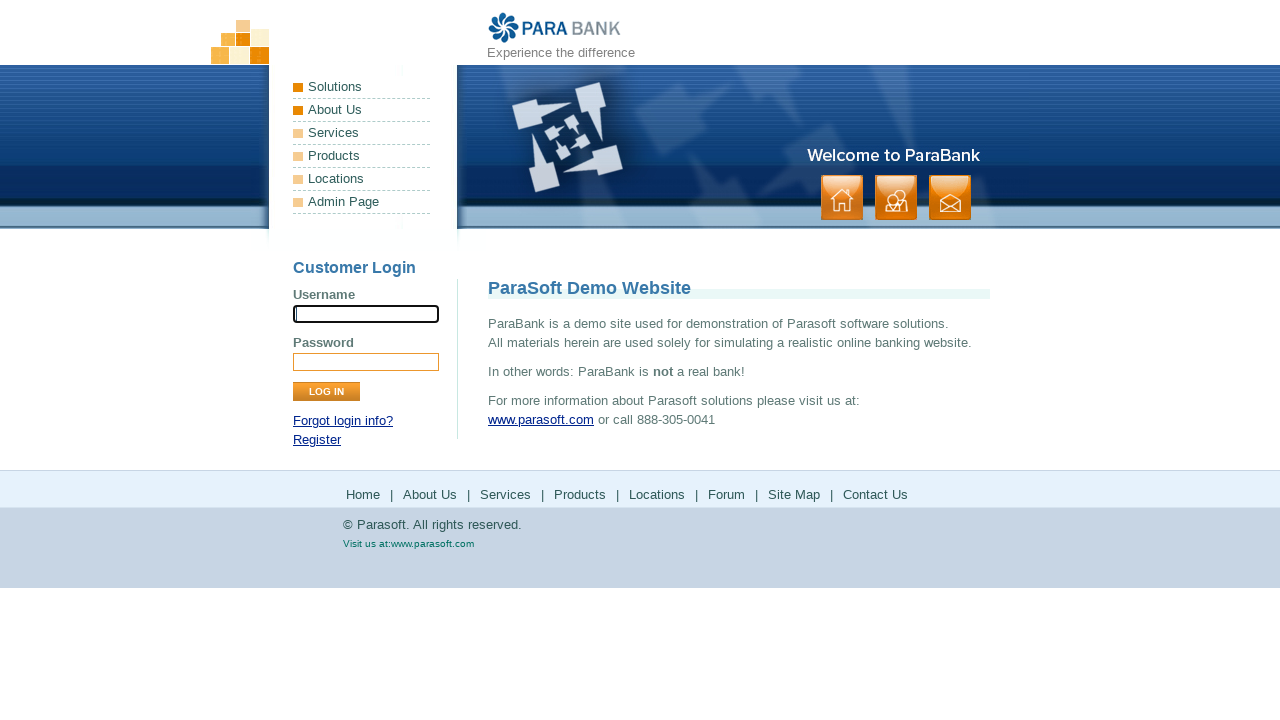

About Us page title element loaded
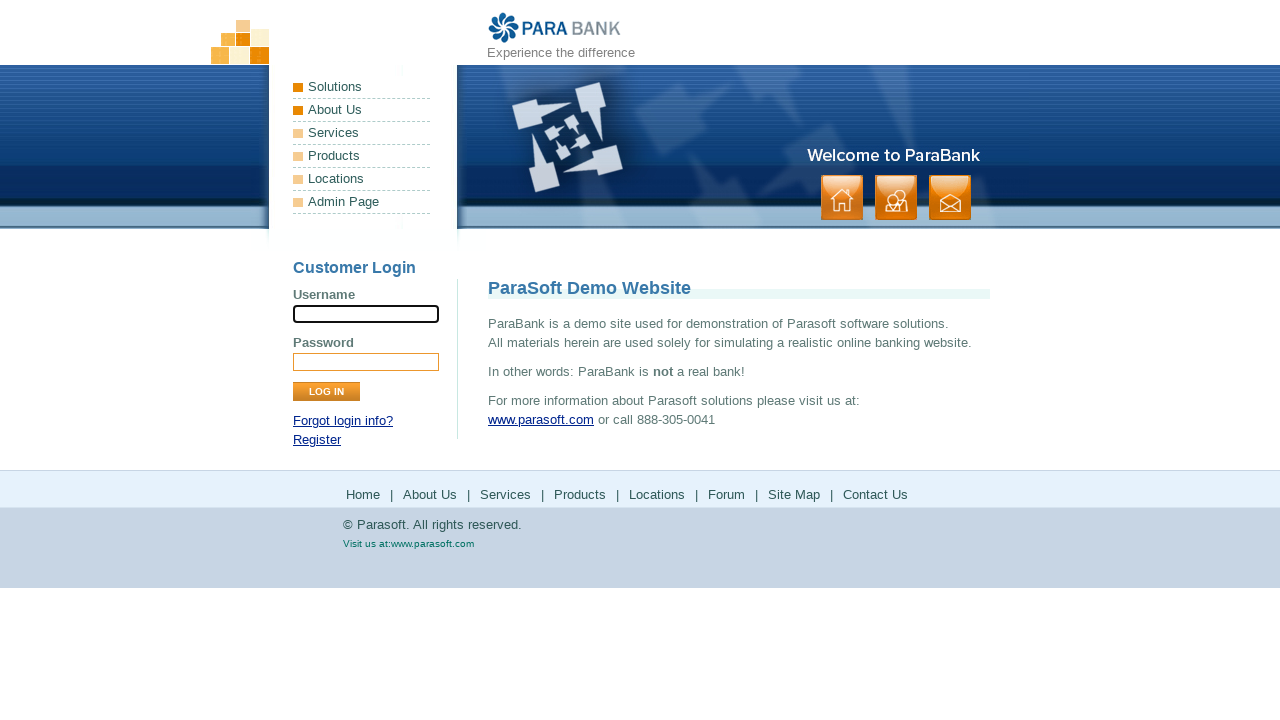

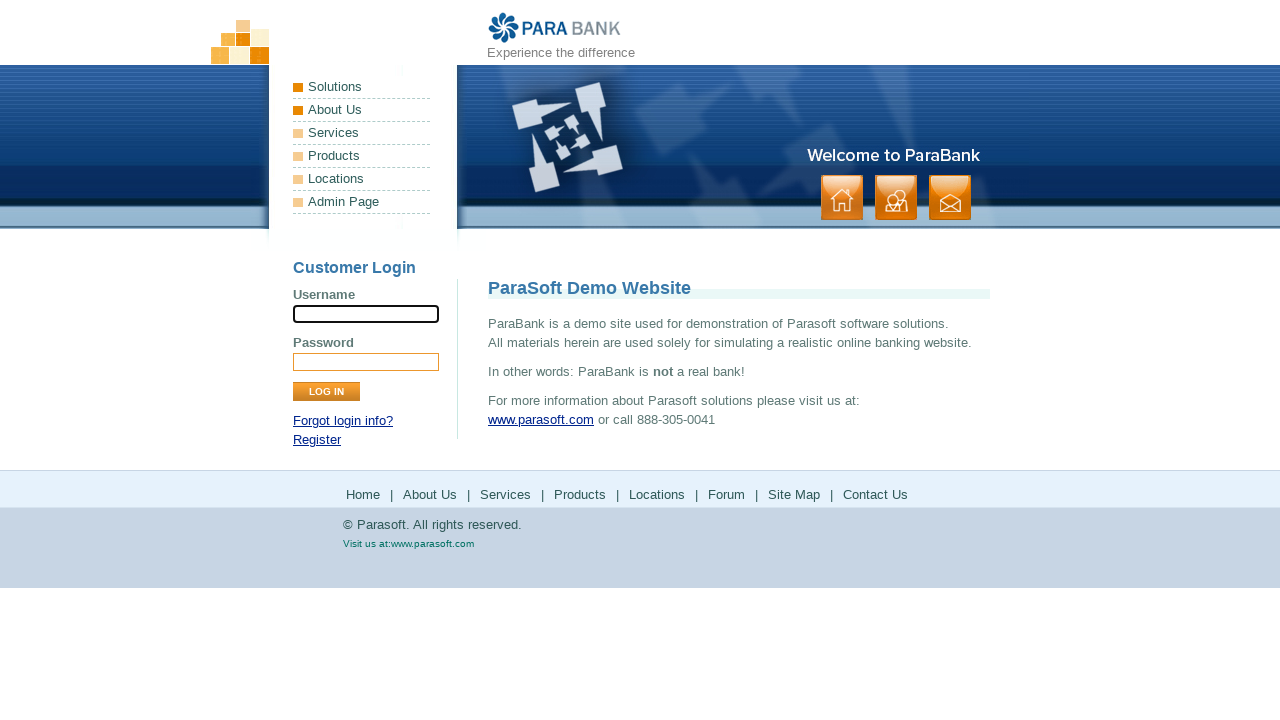